Tests JavaScript confirm dialog by clicking a button, dismissing the confirm, and verifying the response message

Starting URL: https://popageorgianvictor.github.io/PUBLISHED-WEBPAGES/alert_confirm_prompt

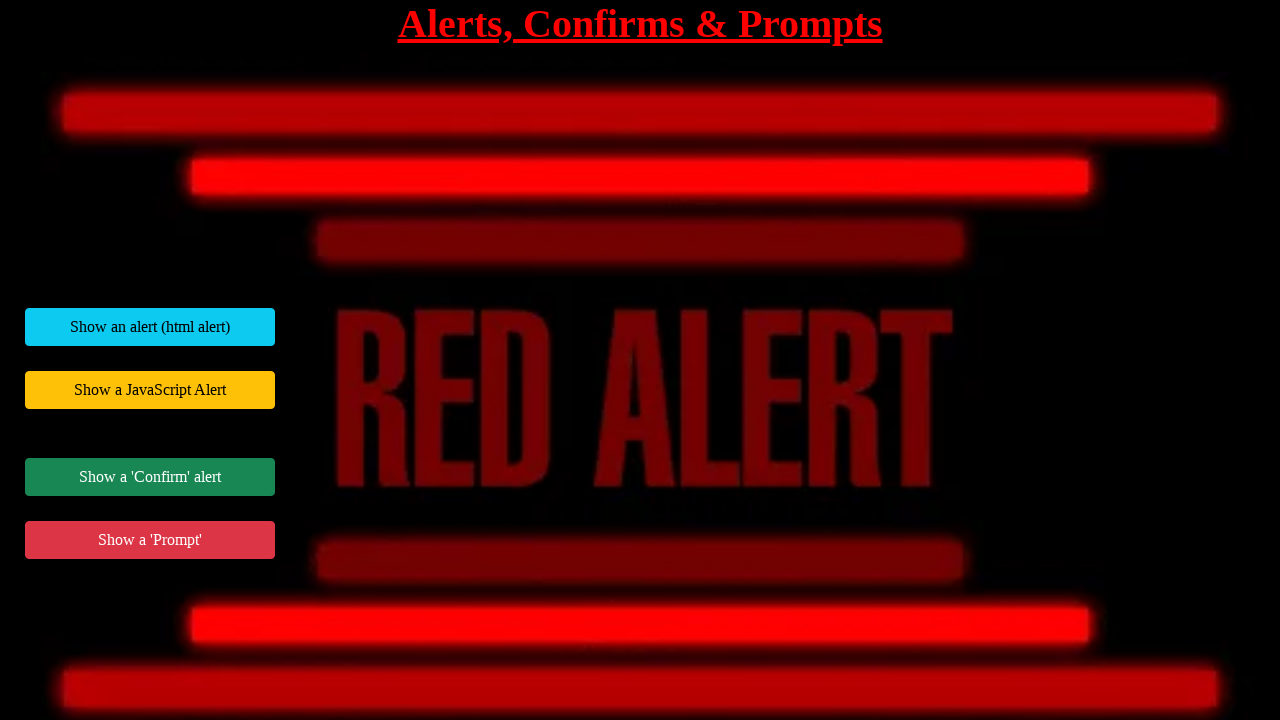

Set up dialog handler to dismiss confirm dialogs
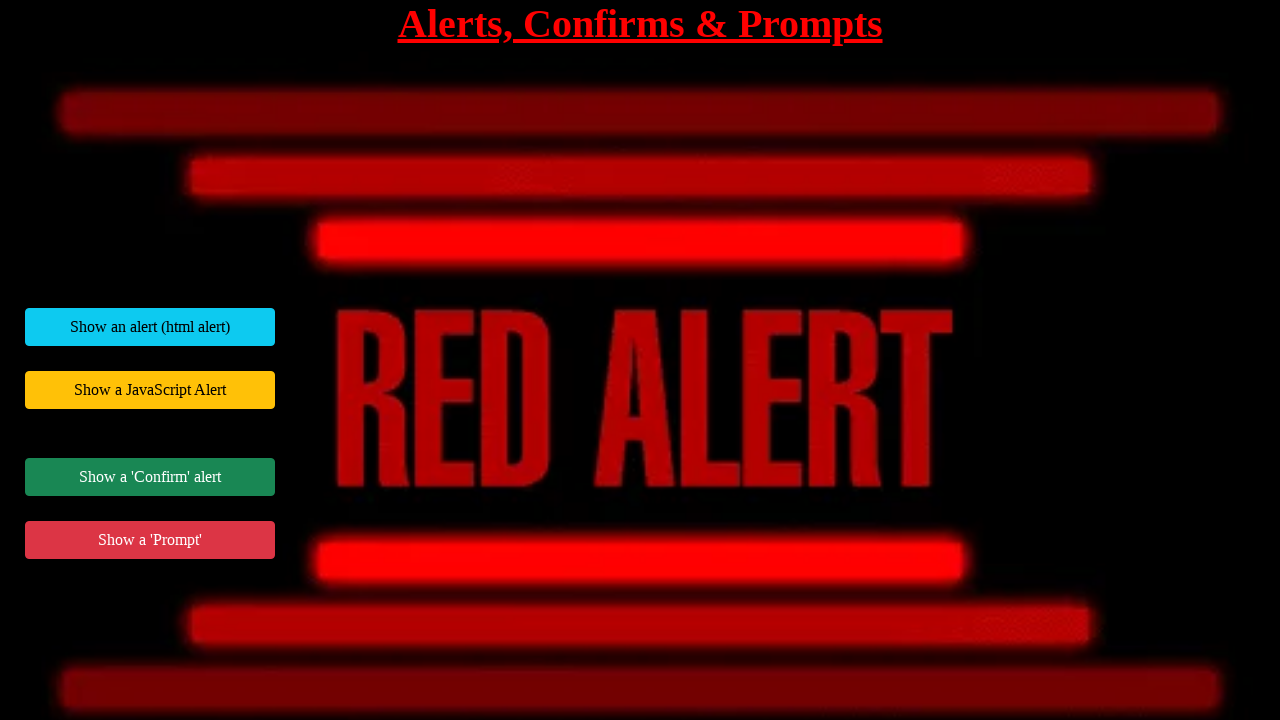

Clicked button to trigger JavaScript confirm dialog at (150, 477) on #jsConfirmExample button
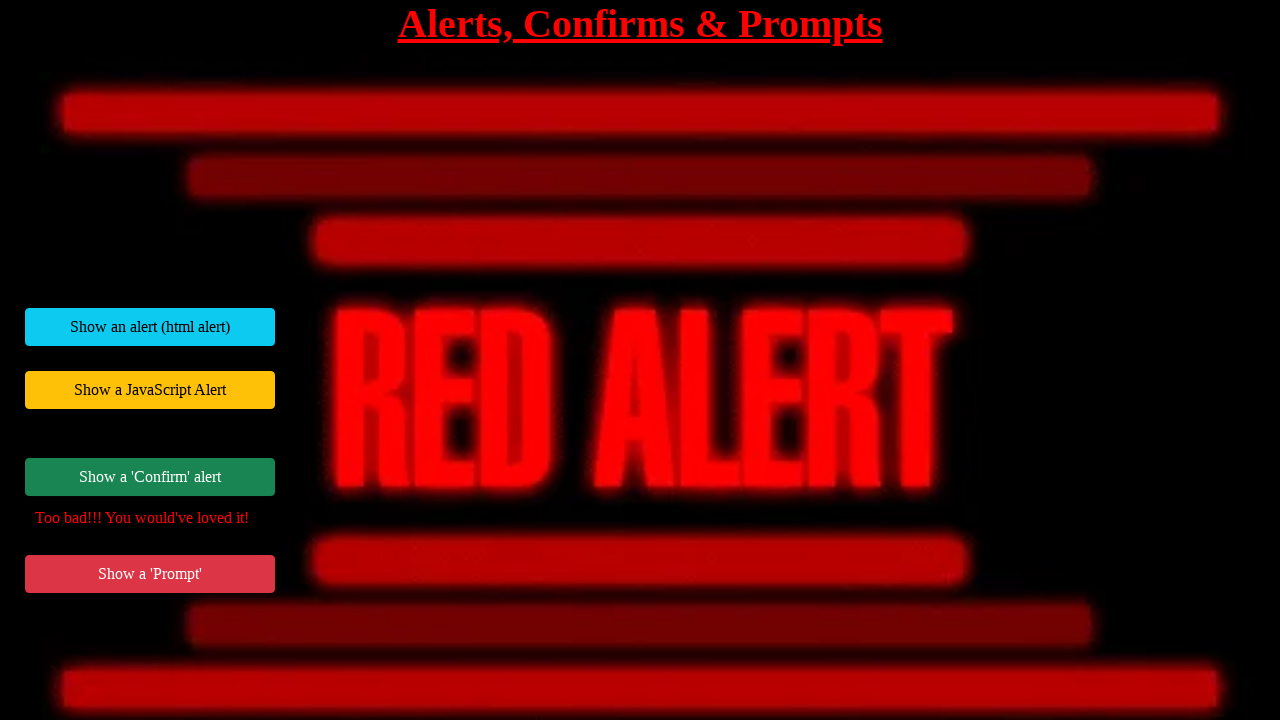

Waited for response message to appear
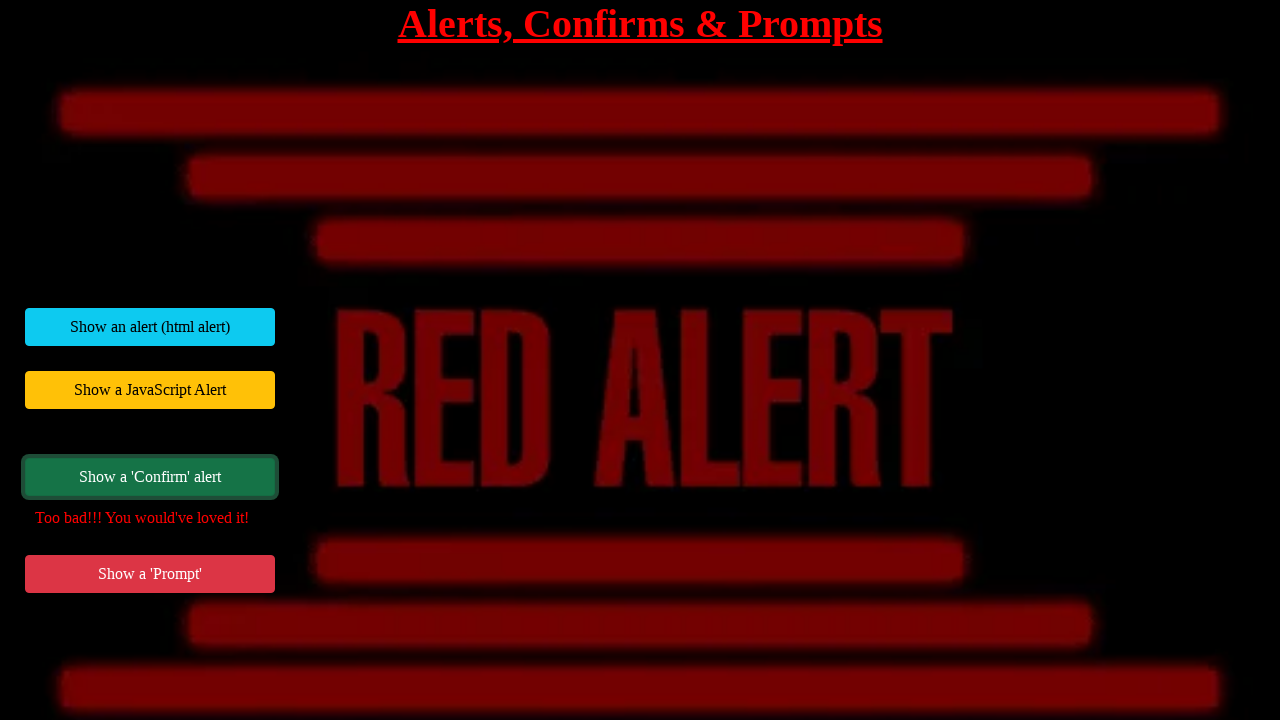

Retrieved response message text
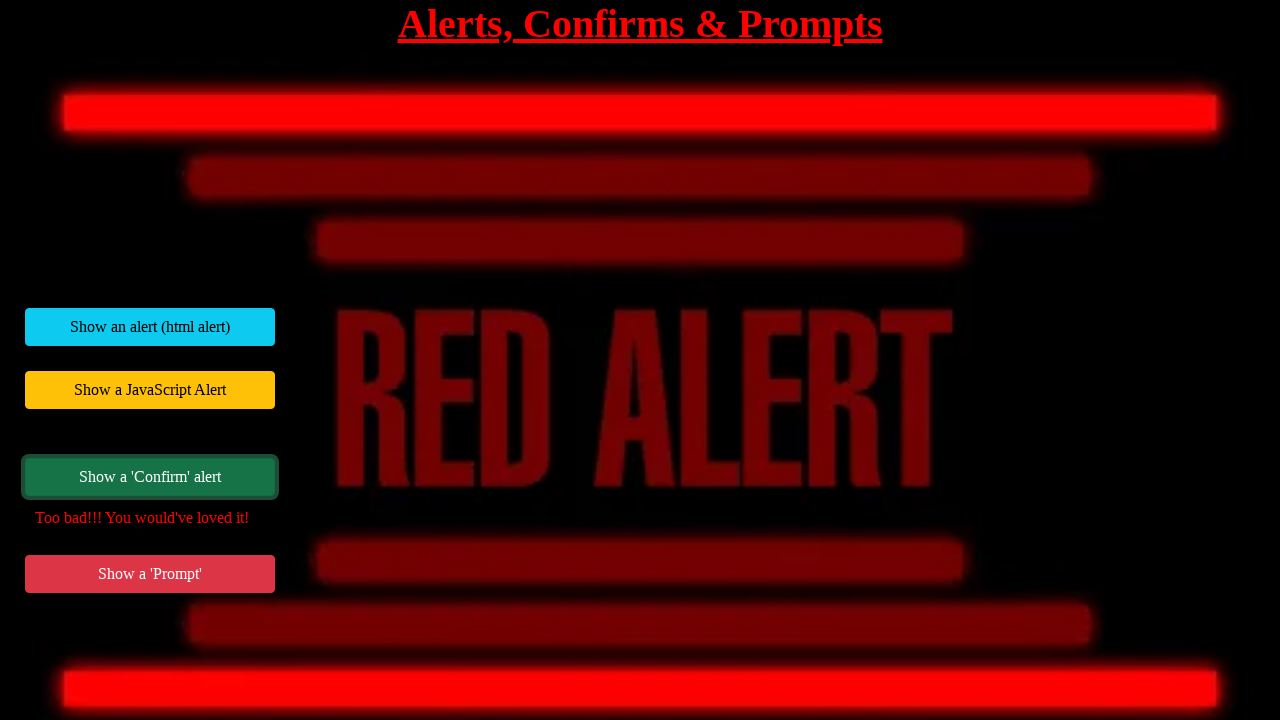

Verified response message is 'Too bad!!! You would've loved it!'
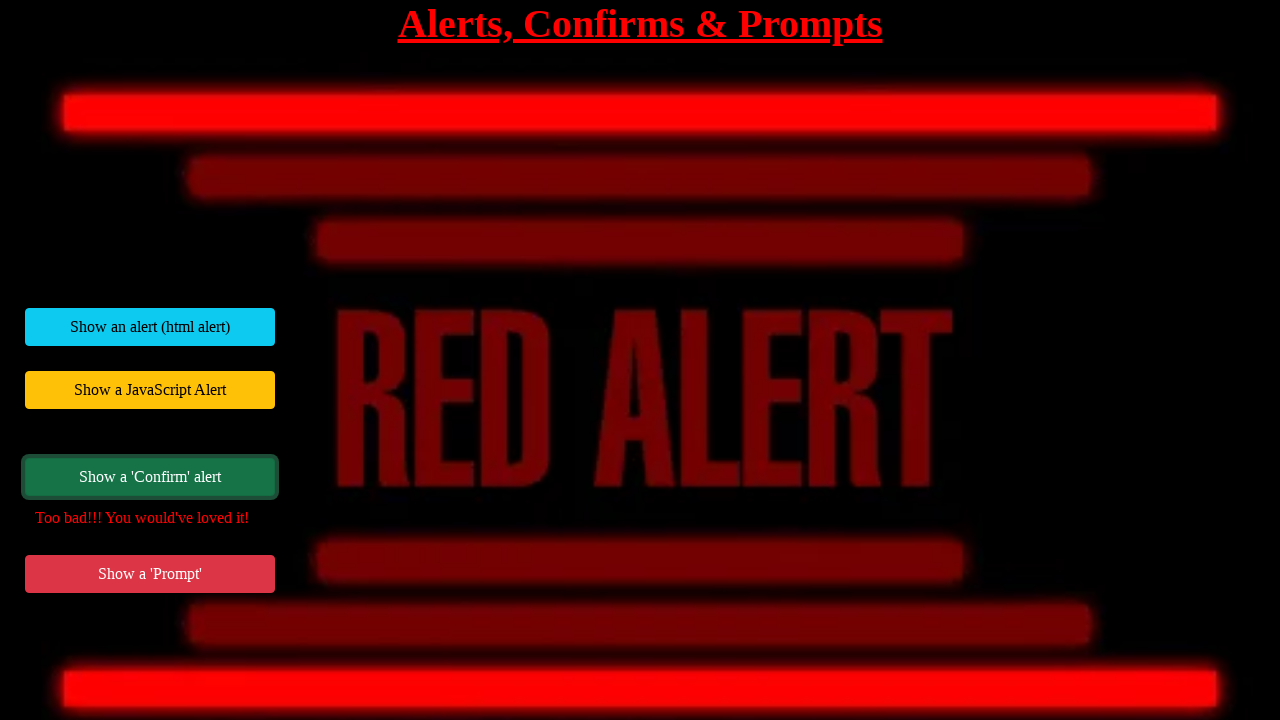

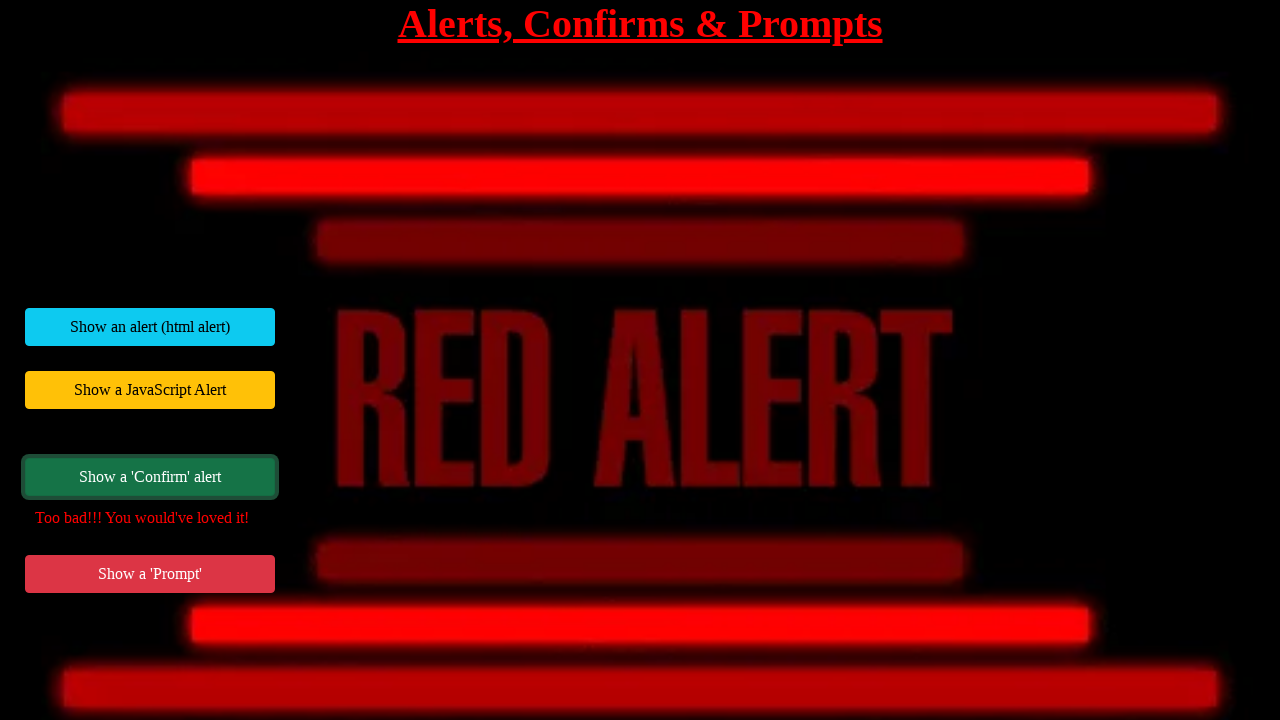